Tests W3Schools search by entering HTML Tutorial and verifying navigation to the HTML Tutorial page

Starting URL: https://www.w3schools.com/

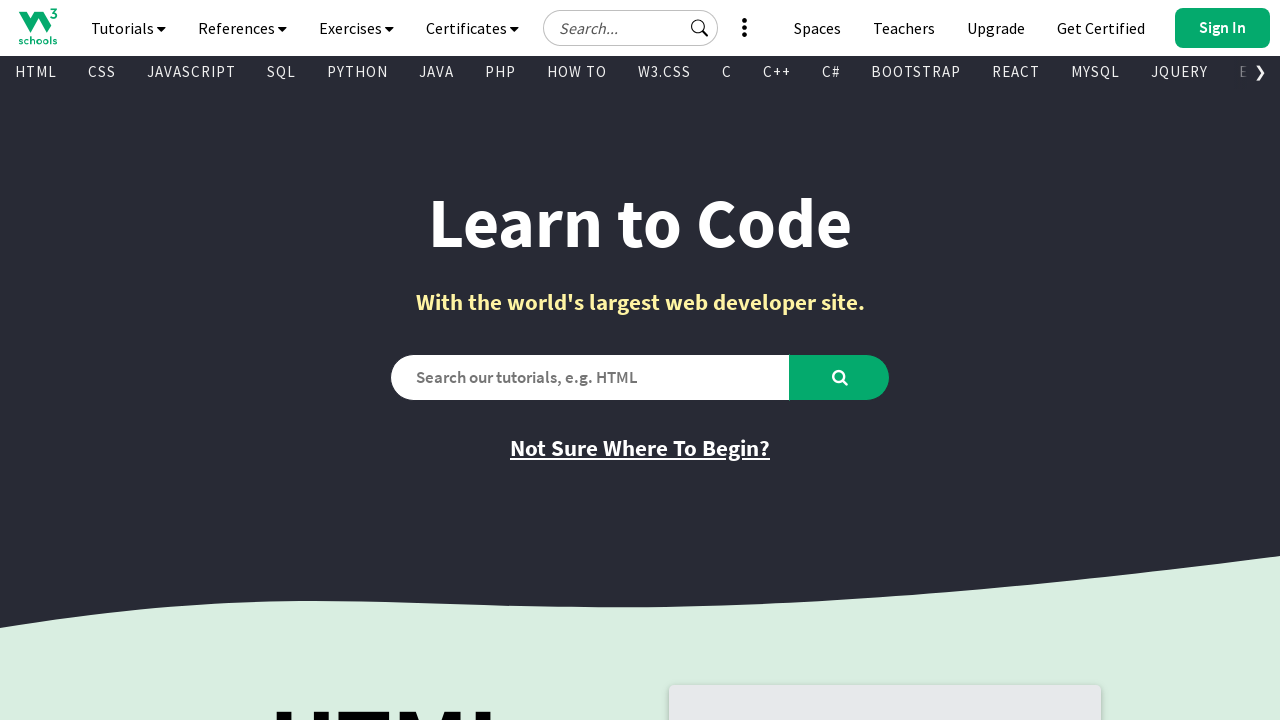

Verified initial page title is 'W3Schools Online Web Tutorials'
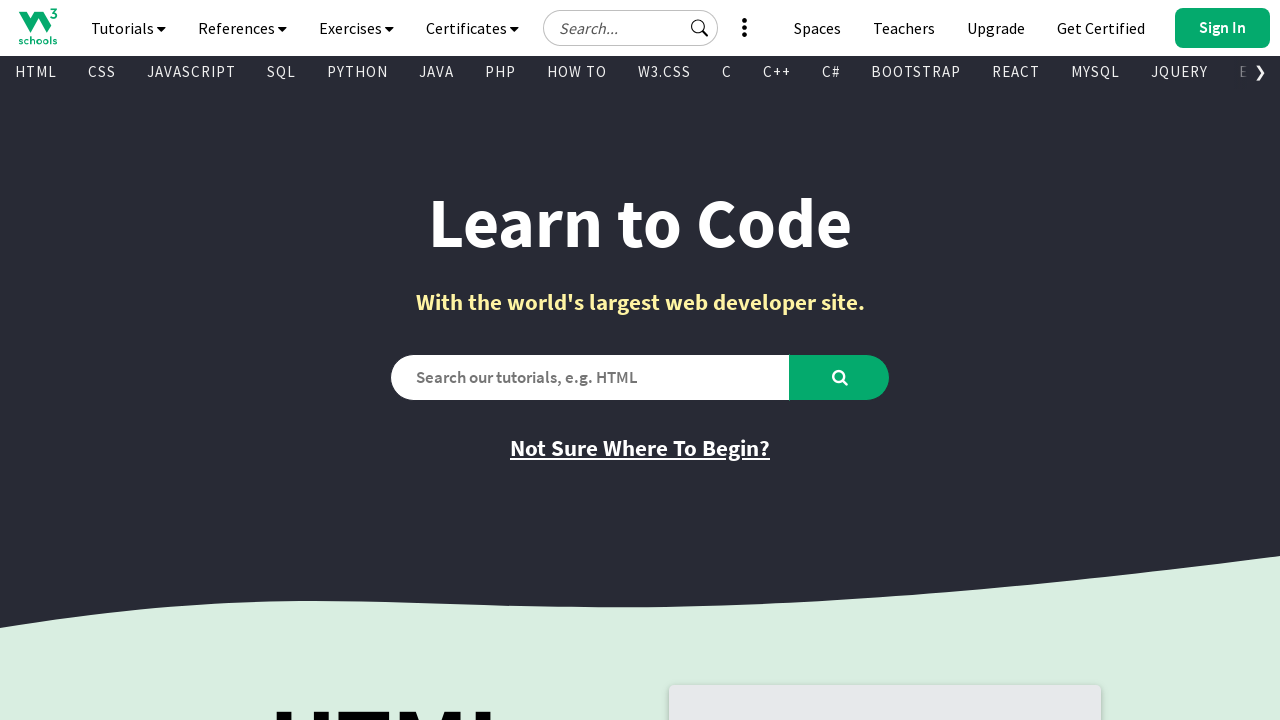

Filled search field with 'HTML Tutorial' on #search2
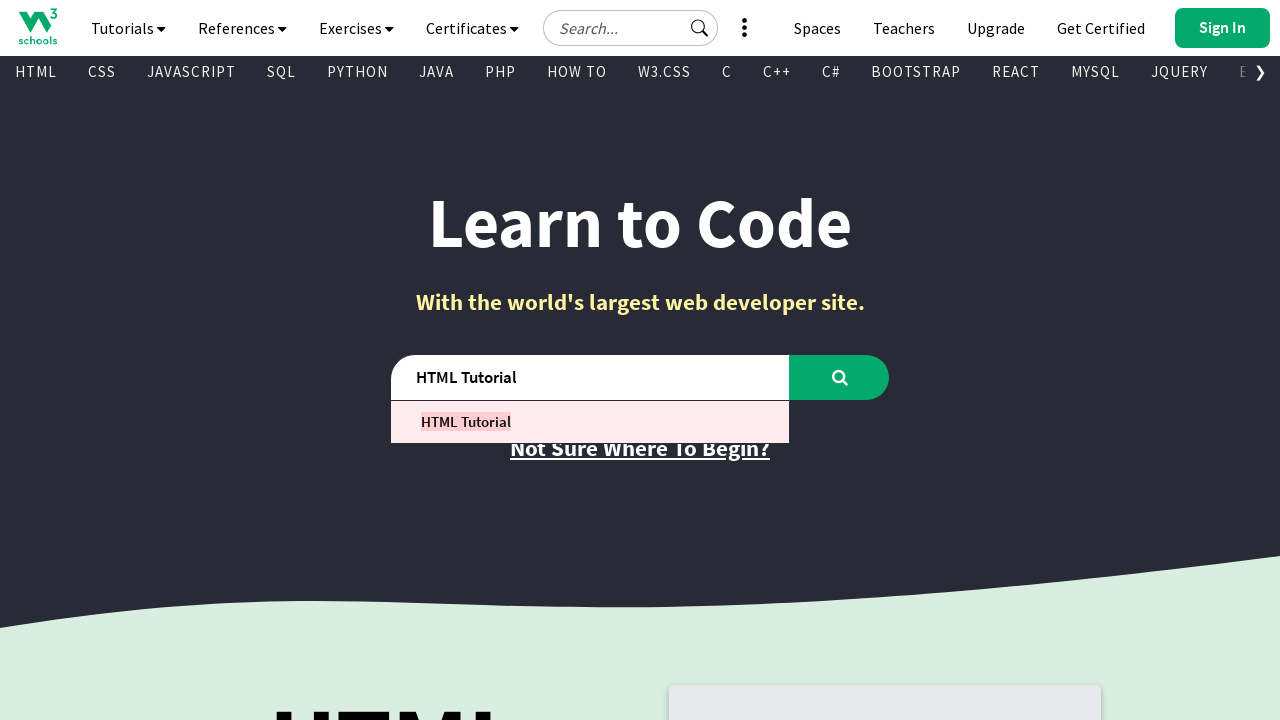

Clicked search button to search for HTML Tutorial at (840, 377) on #learntocode_searchbtn
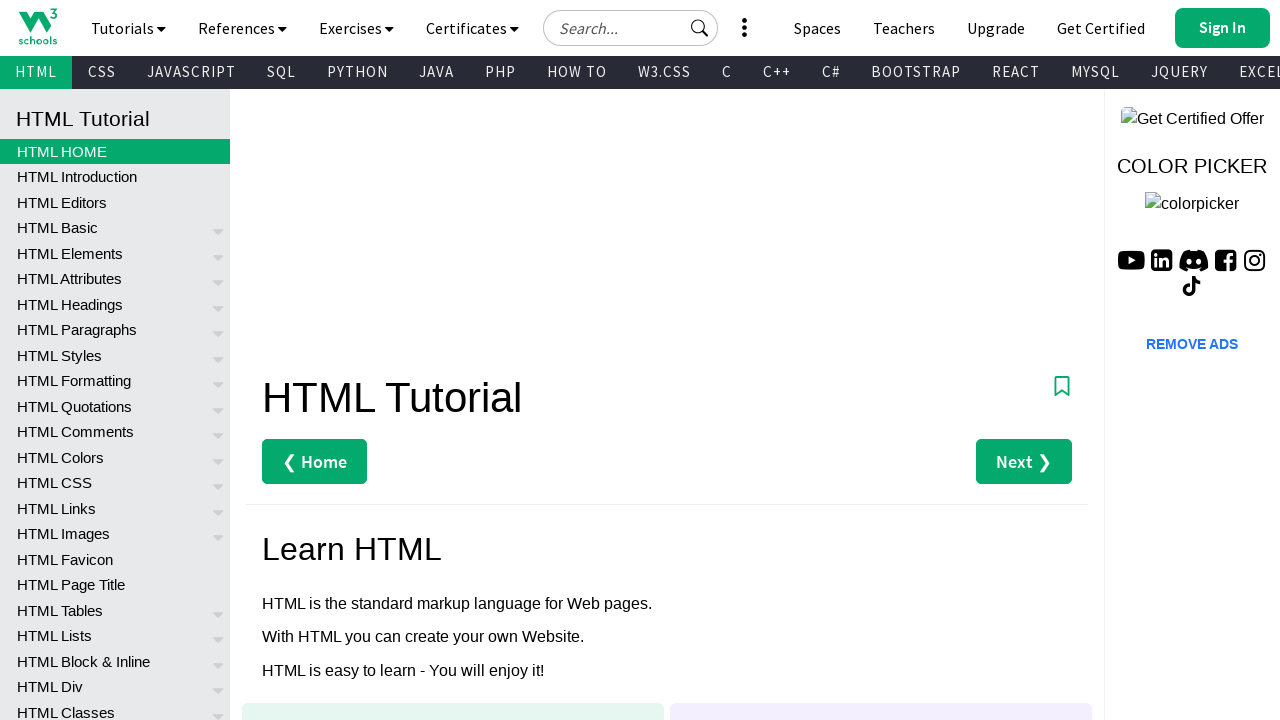

Waited for page load to complete after search
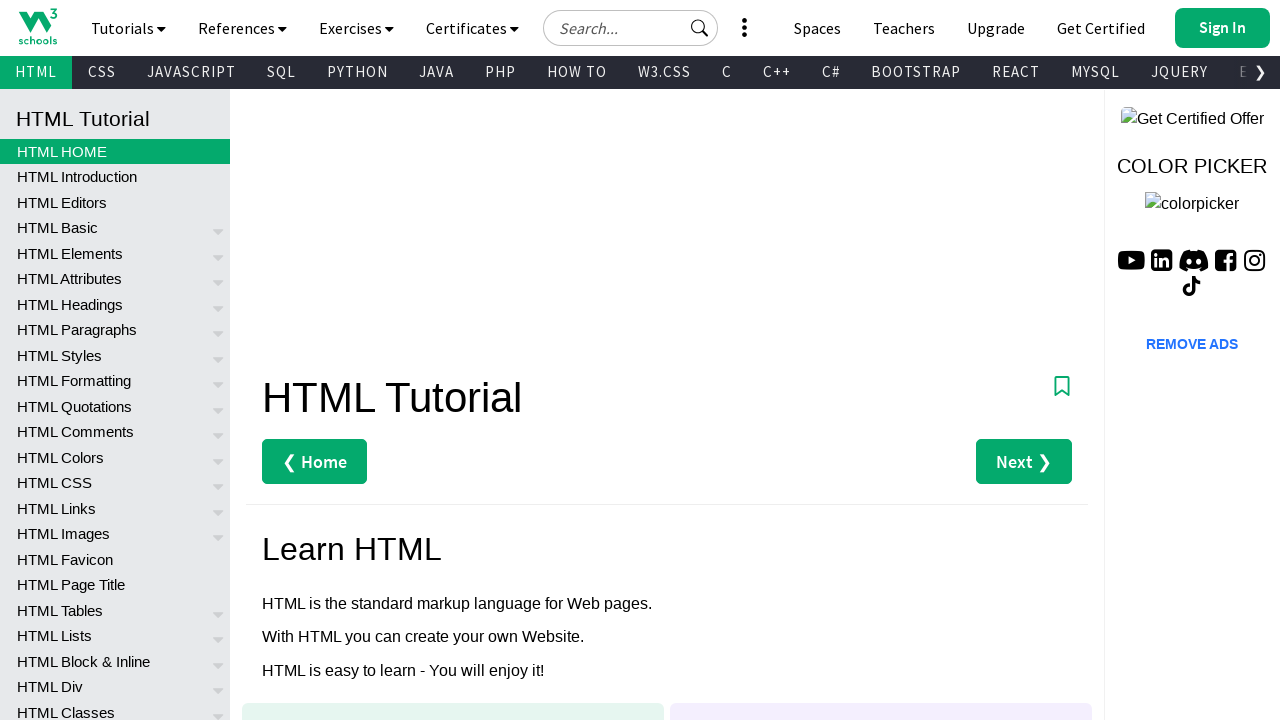

Verified navigation to HTML Tutorial page - title confirmed
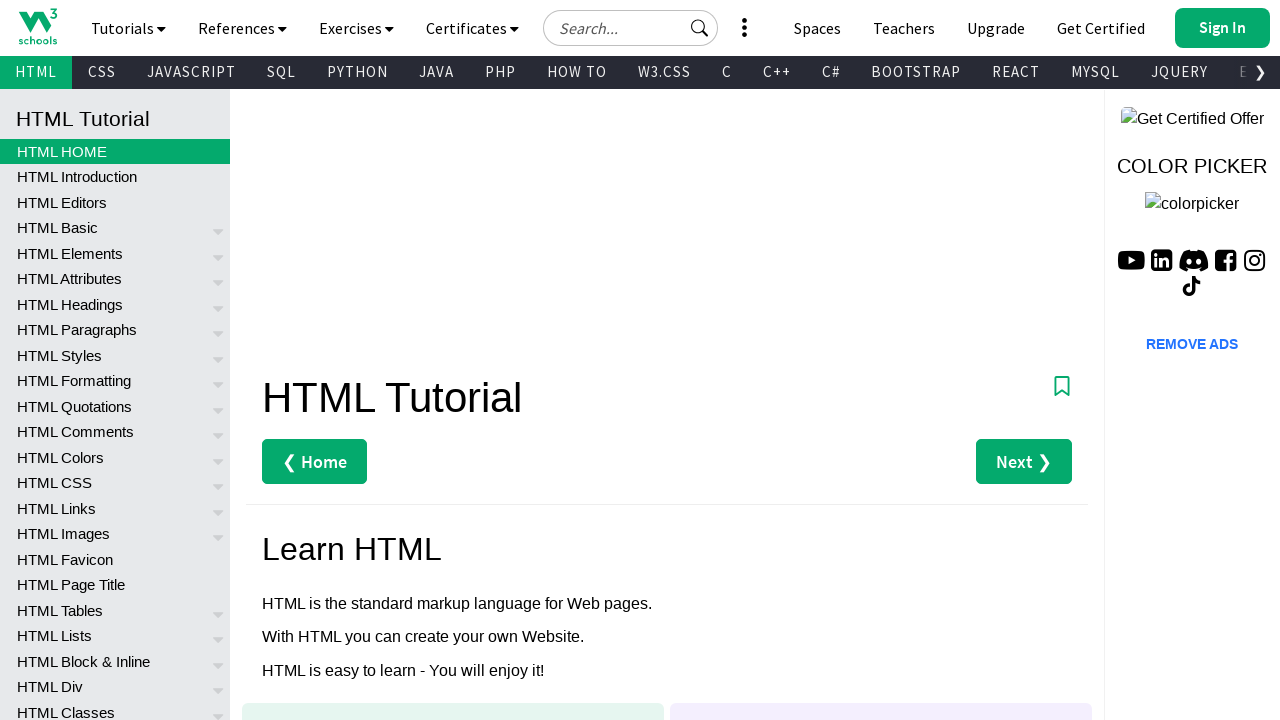

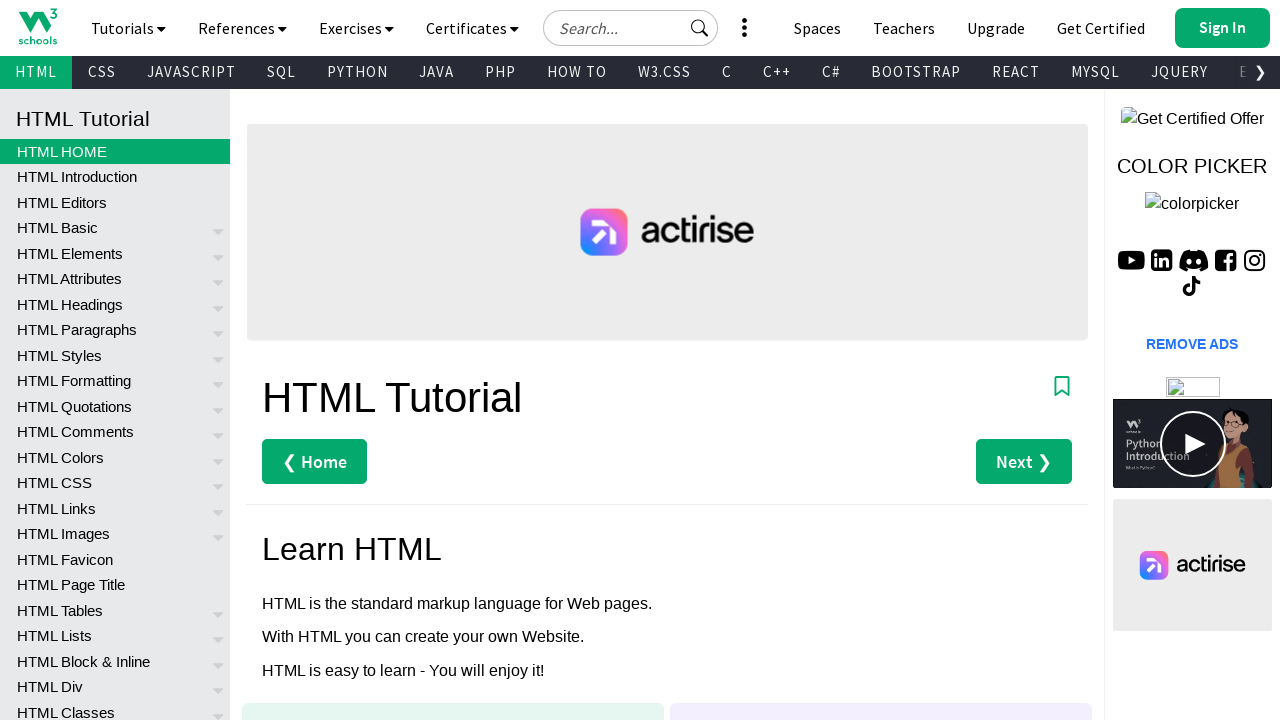